Tests dynamic page loading where an element is rendered after clicking a Start button. Clicks the Start button, waits for the loading bar to complete, and verifies the "Hello World!" finish text appears.

Starting URL: http://the-internet.herokuapp.com/dynamic_loading/2

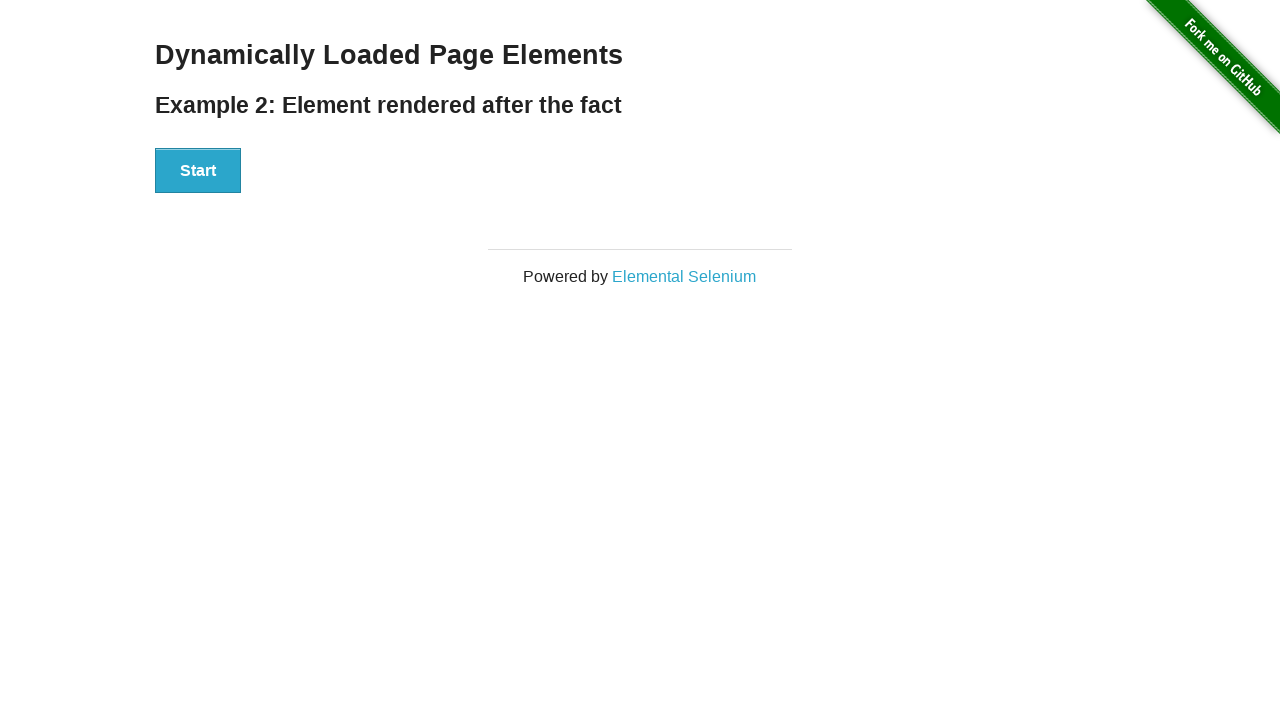

Clicked Start button to trigger dynamic loading at (198, 171) on #start button
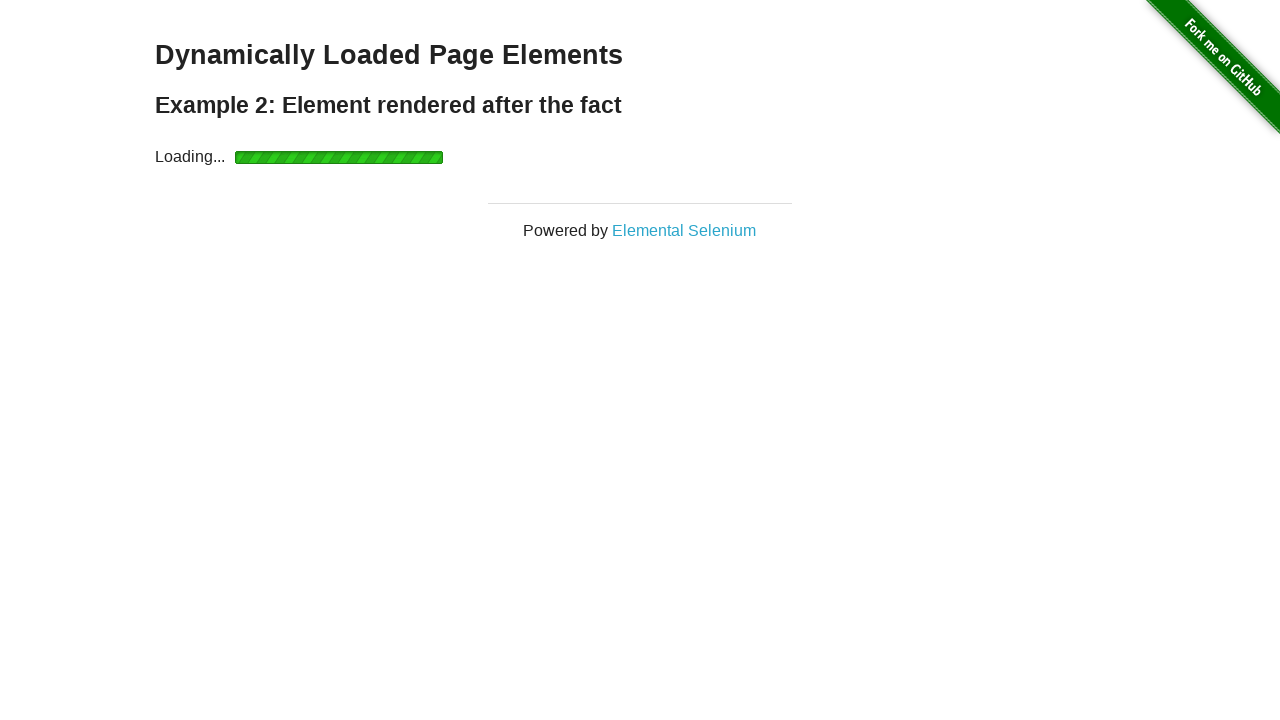

Waited for finish element to become visible after loading bar completed
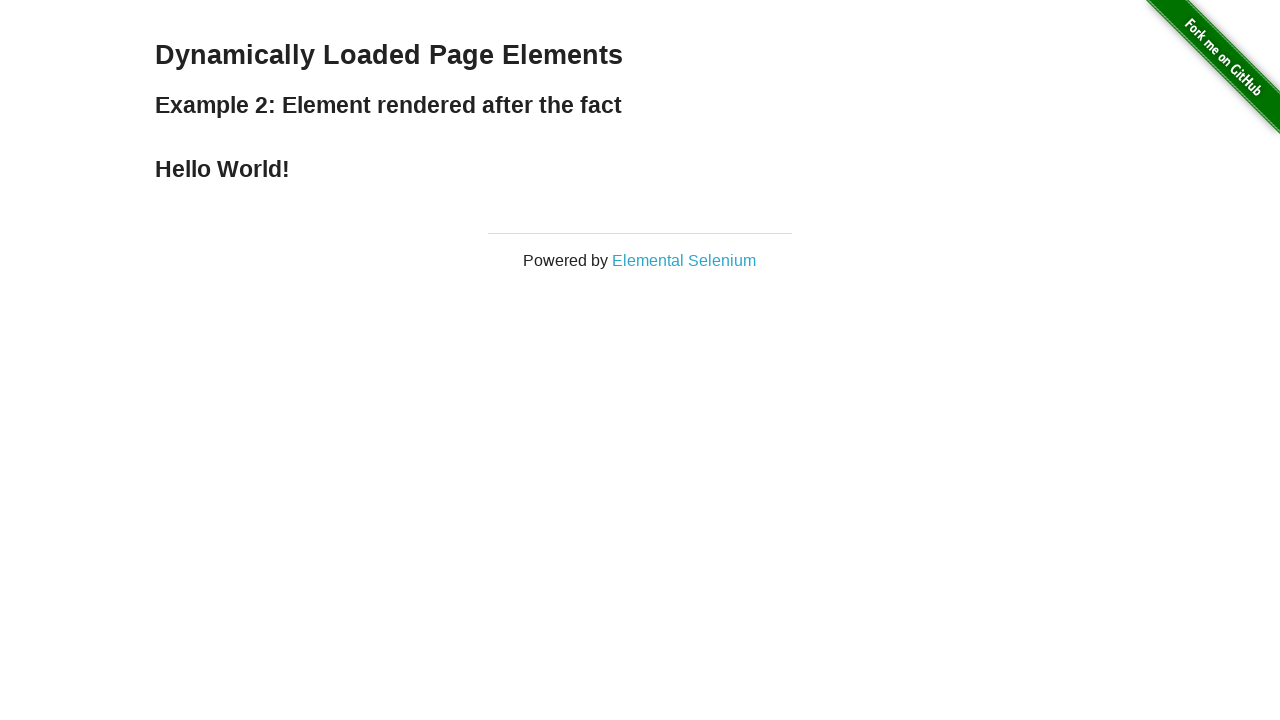

Verified 'Hello World!' finish text is displayed
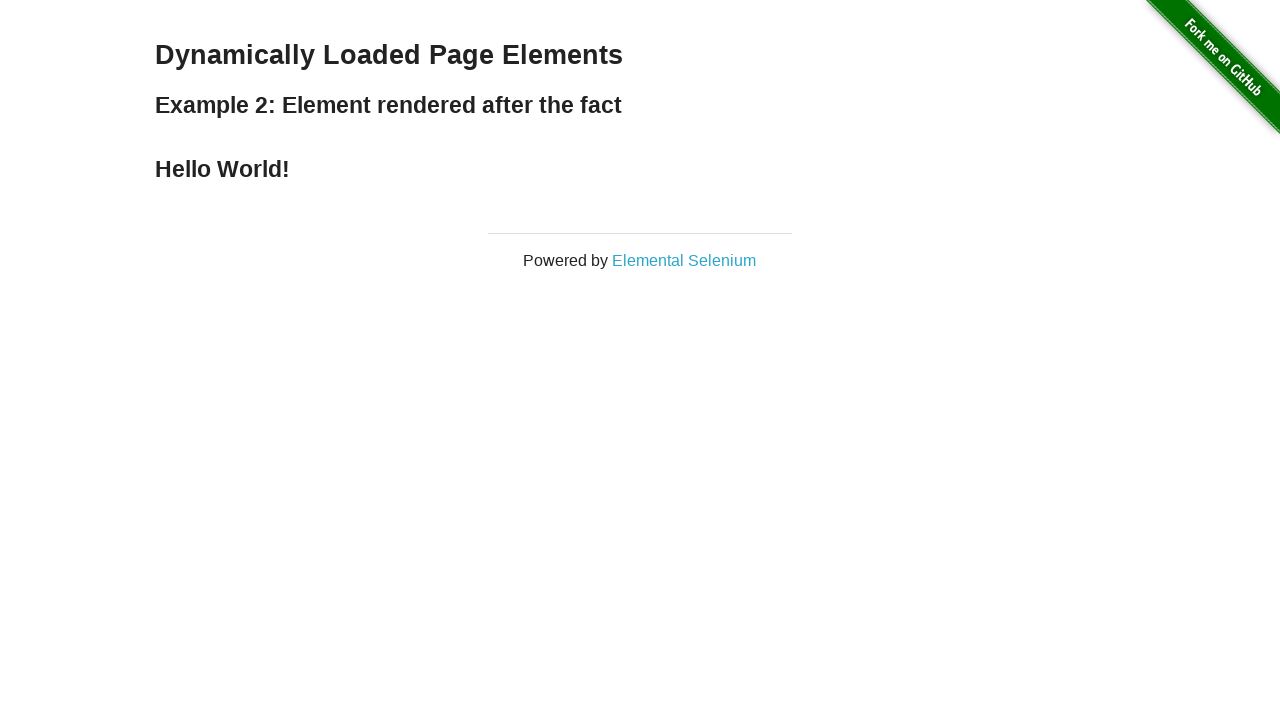

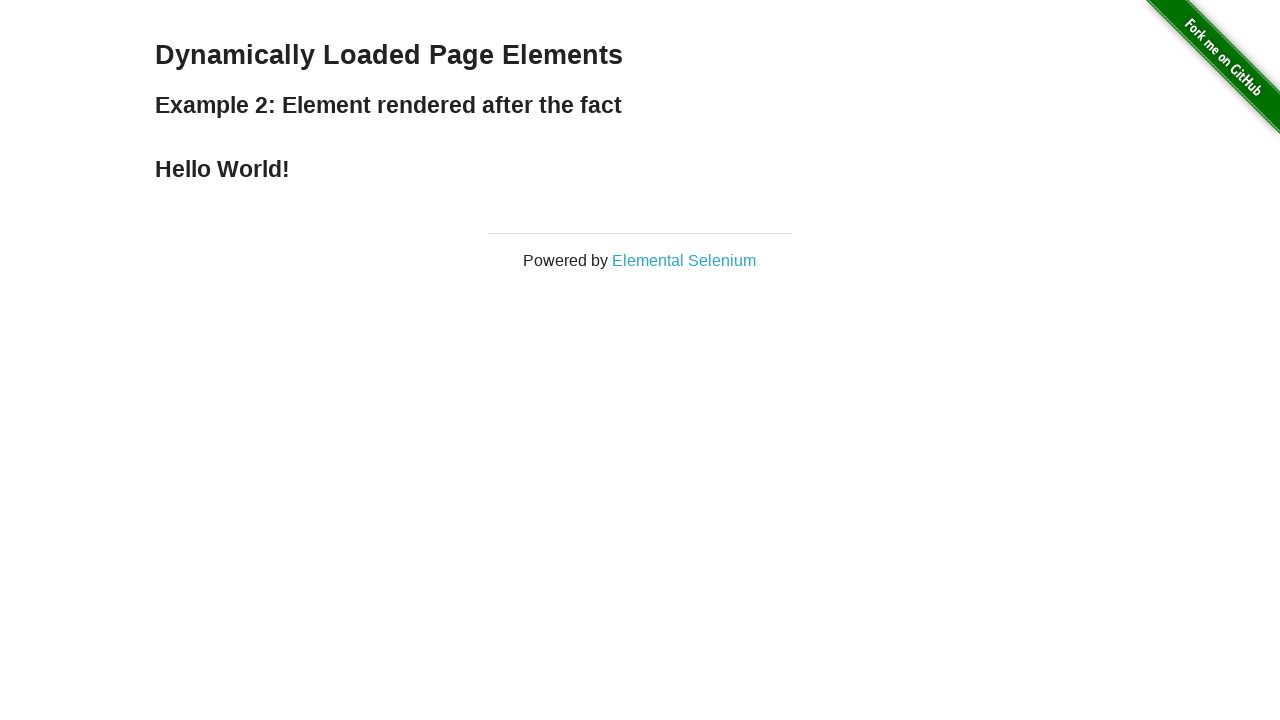